Tests jQuery UI spinner component by entering values, clicking a button that triggers an alert, accepting the alert, and then modifying the spinner value again.

Starting URL: http://jqueryui.com/spinner/

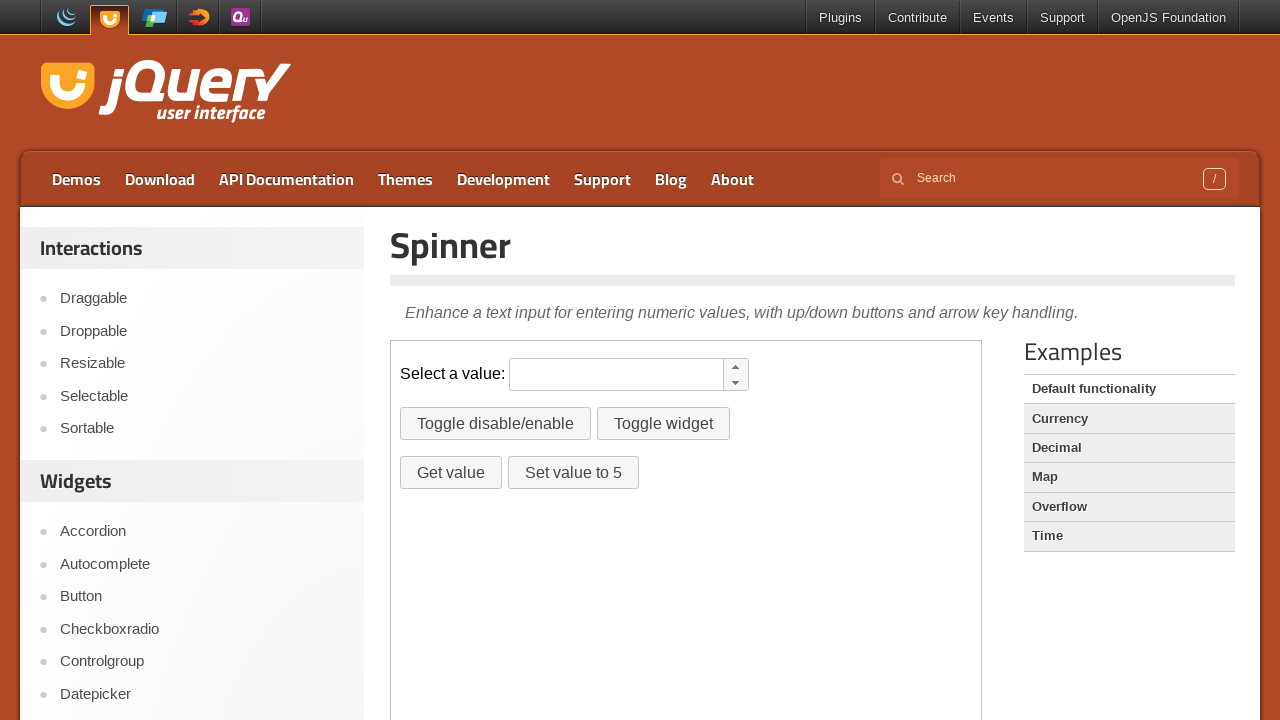

Located the content iframe
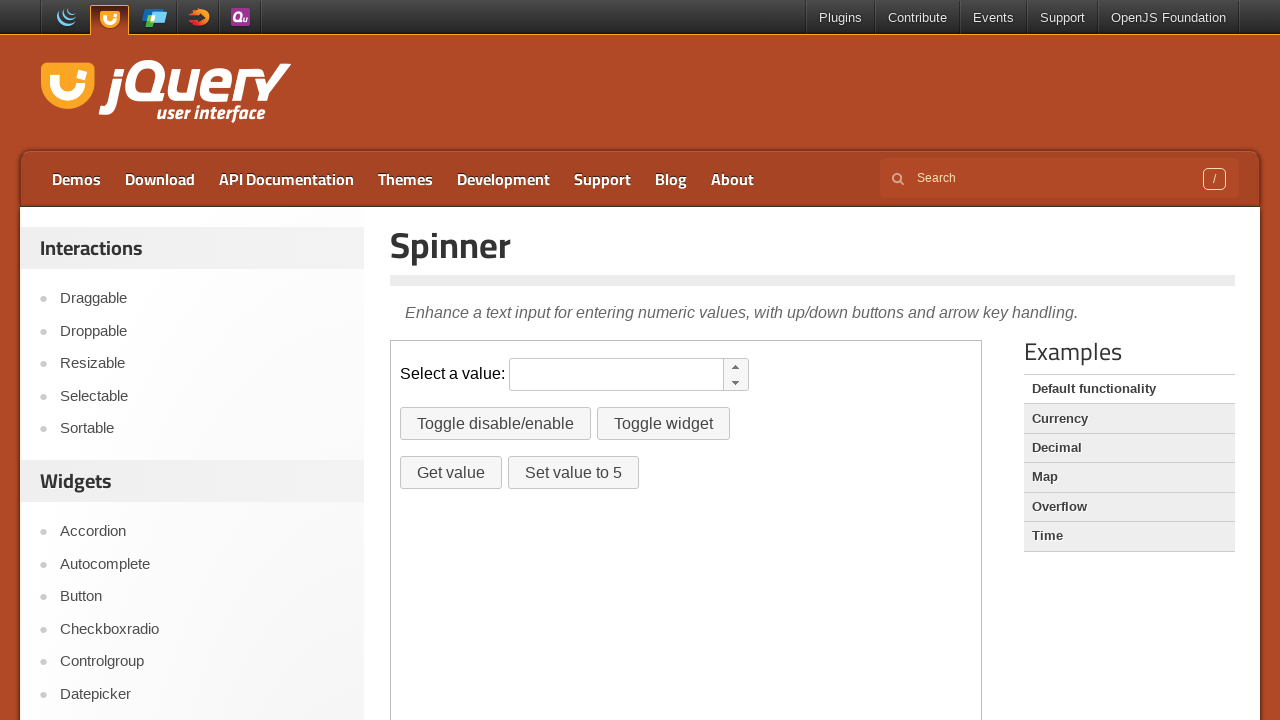

Entered value '2' in the spinner input on #content iframe >> internal:control=enter-frame >> #spinner
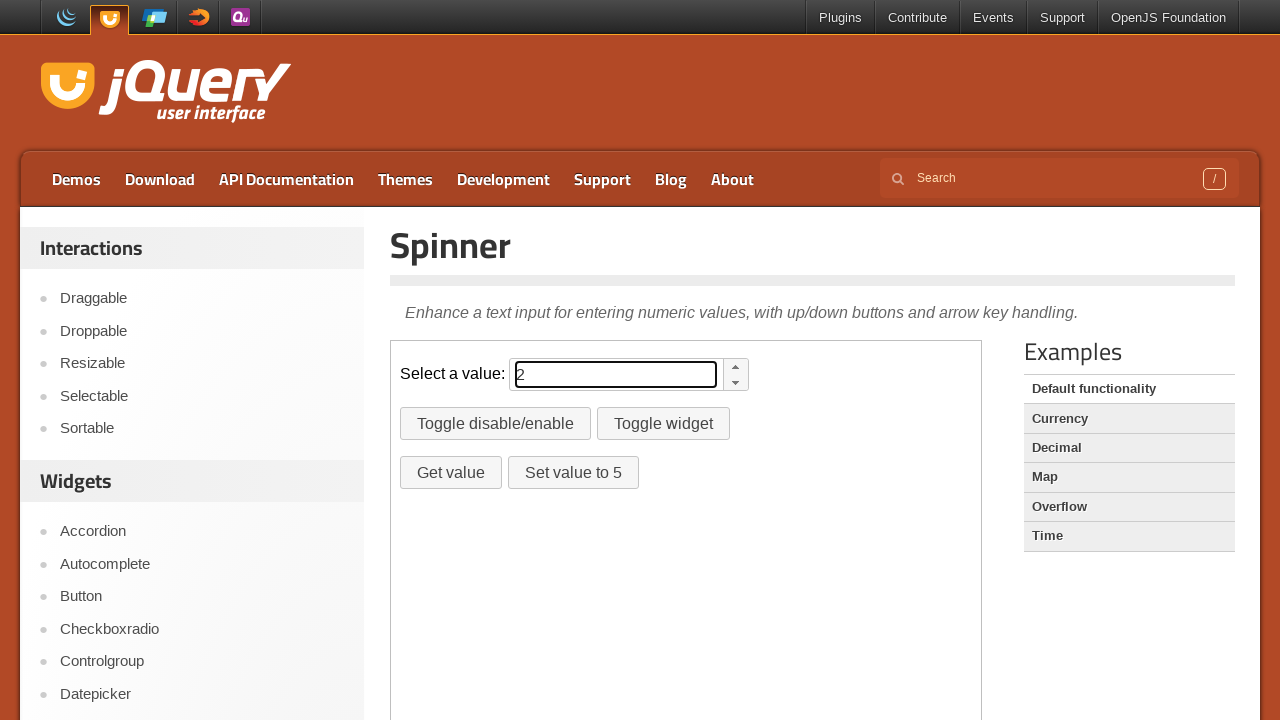

Clicked the 'Get value' button to trigger alert at (451, 473) on #content iframe >> internal:control=enter-frame >> #getvalue
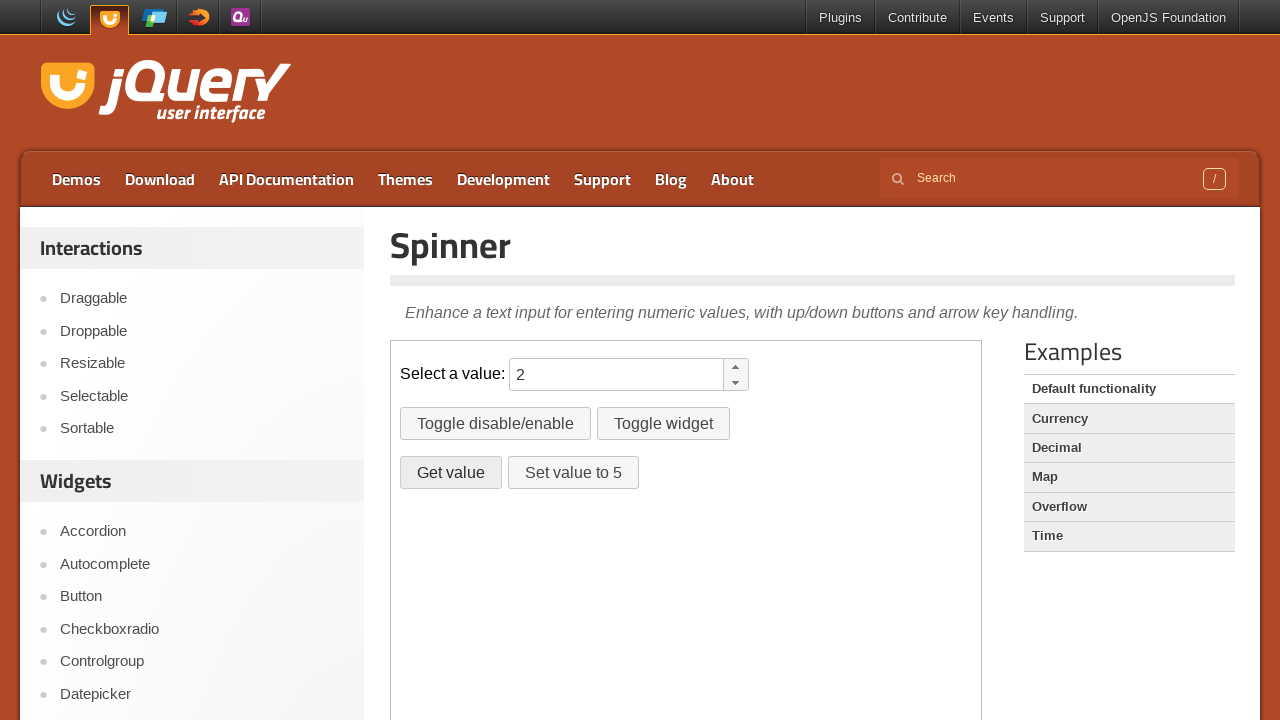

Set up dialog handler to accept alerts
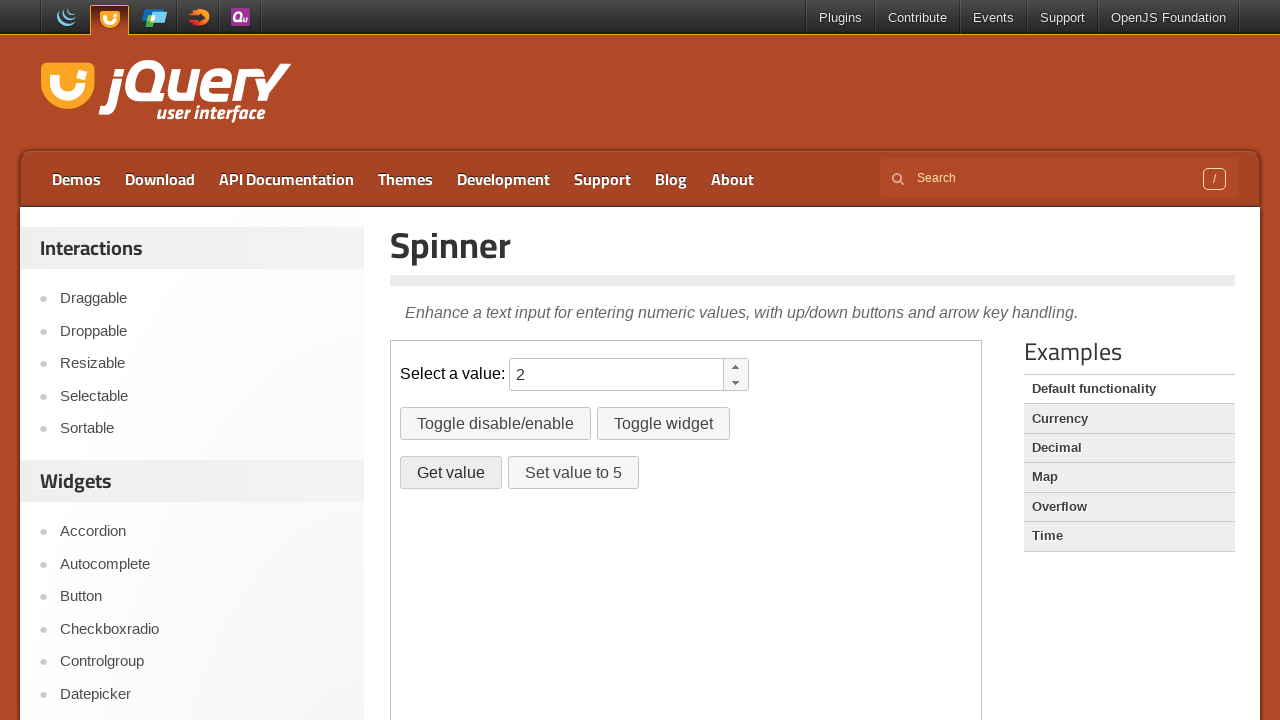

Waited for alert to be handled
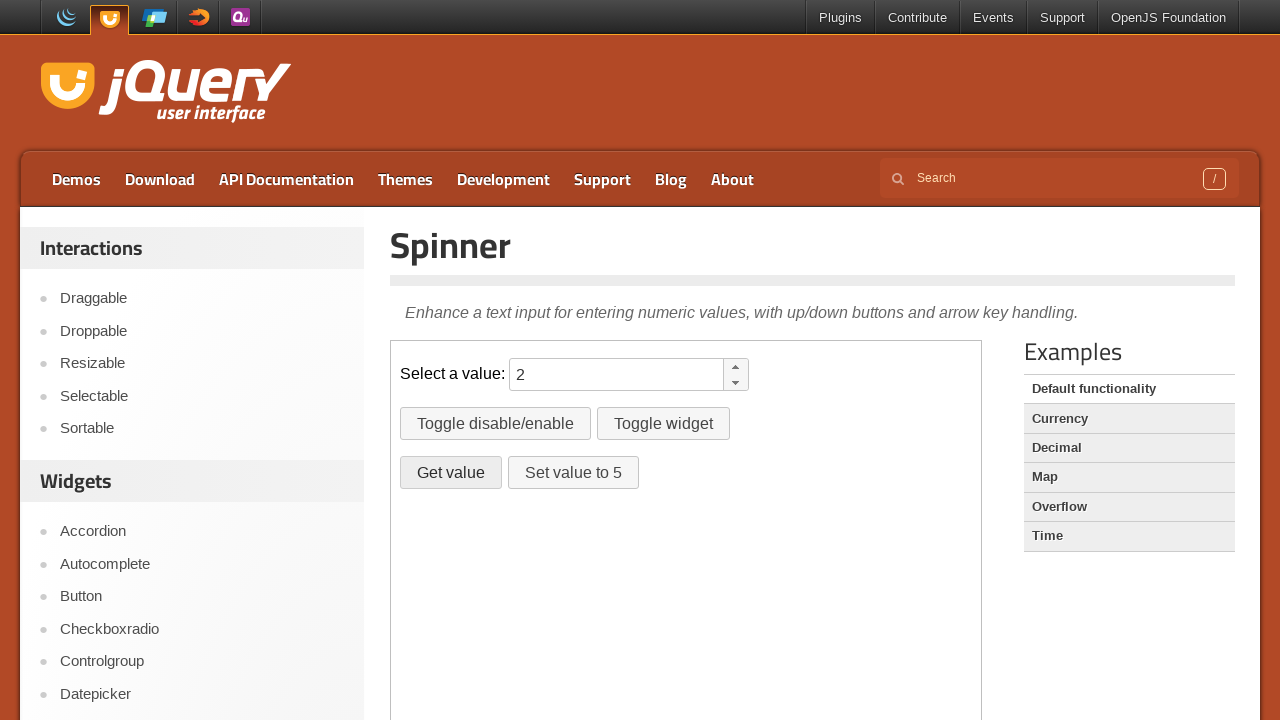

Cleared the spinner input field on #content iframe >> internal:control=enter-frame >> #spinner
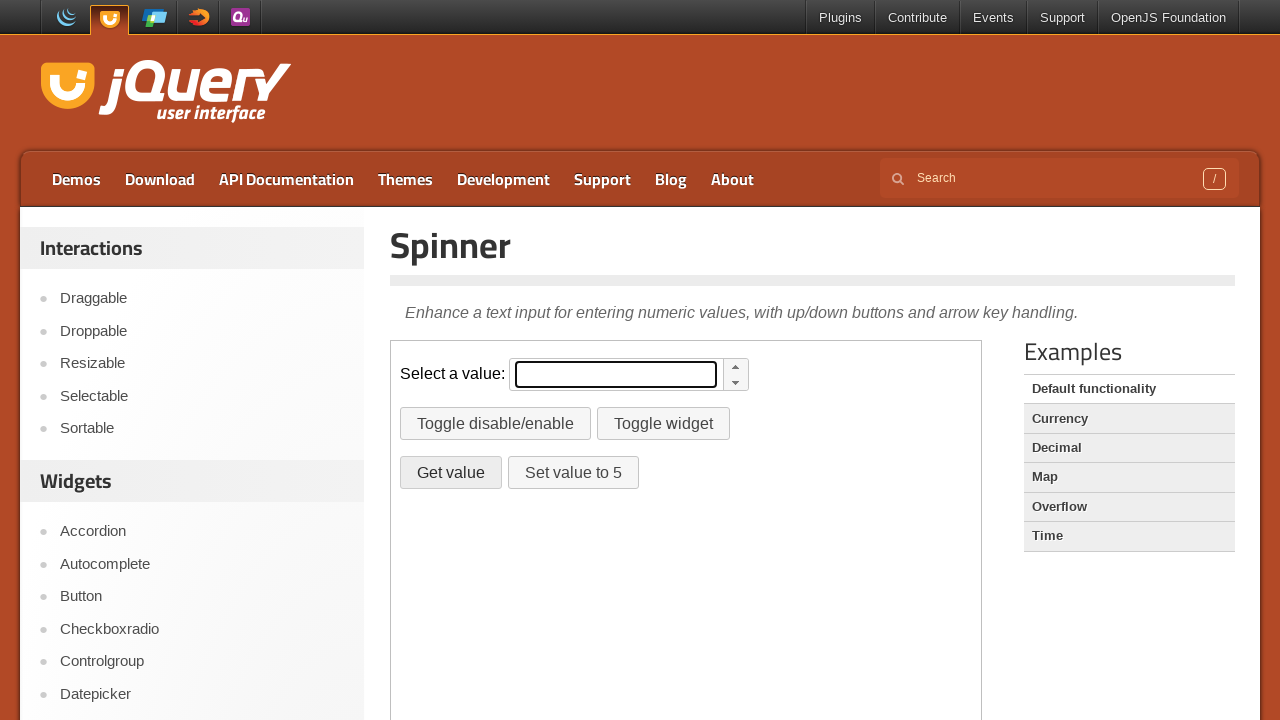

Entered value '3' in the spinner input on #content iframe >> internal:control=enter-frame >> #spinner
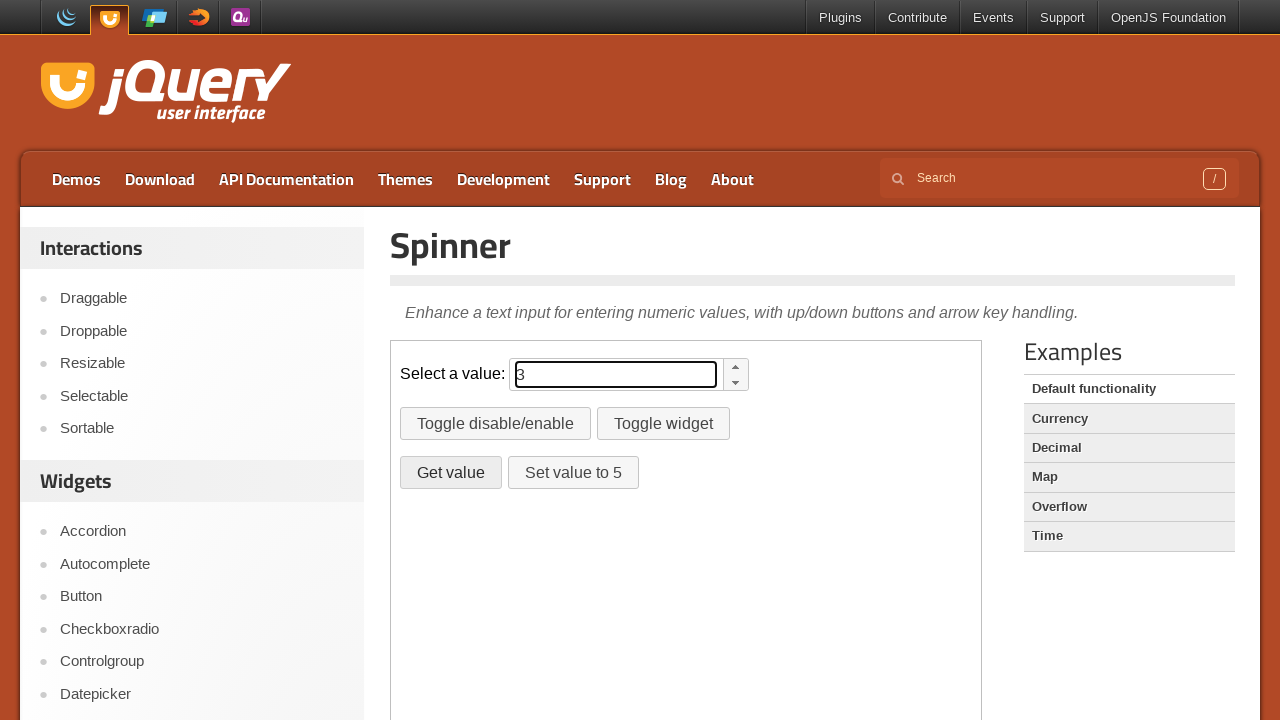

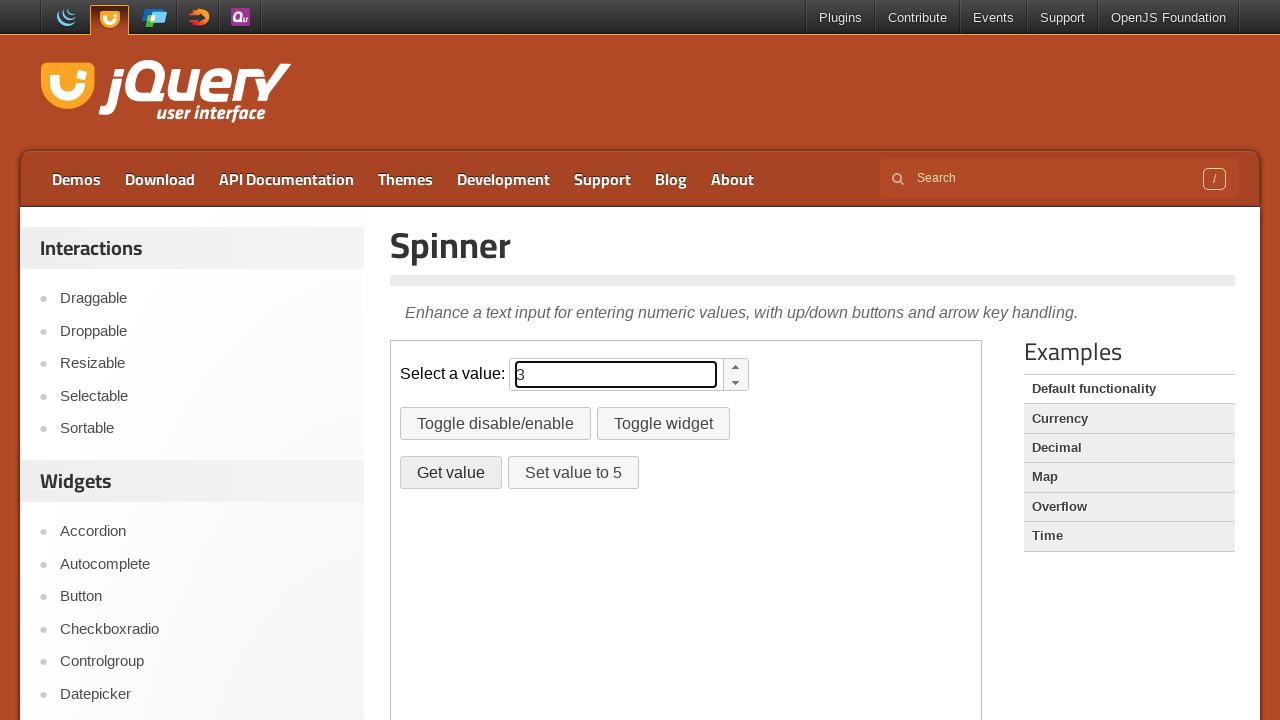